Tests dynamic loading functionality by clicking a Start button and waiting for "Hello World!" text to appear after the loading completes

Starting URL: https://the-internet.herokuapp.com/dynamic_loading/1

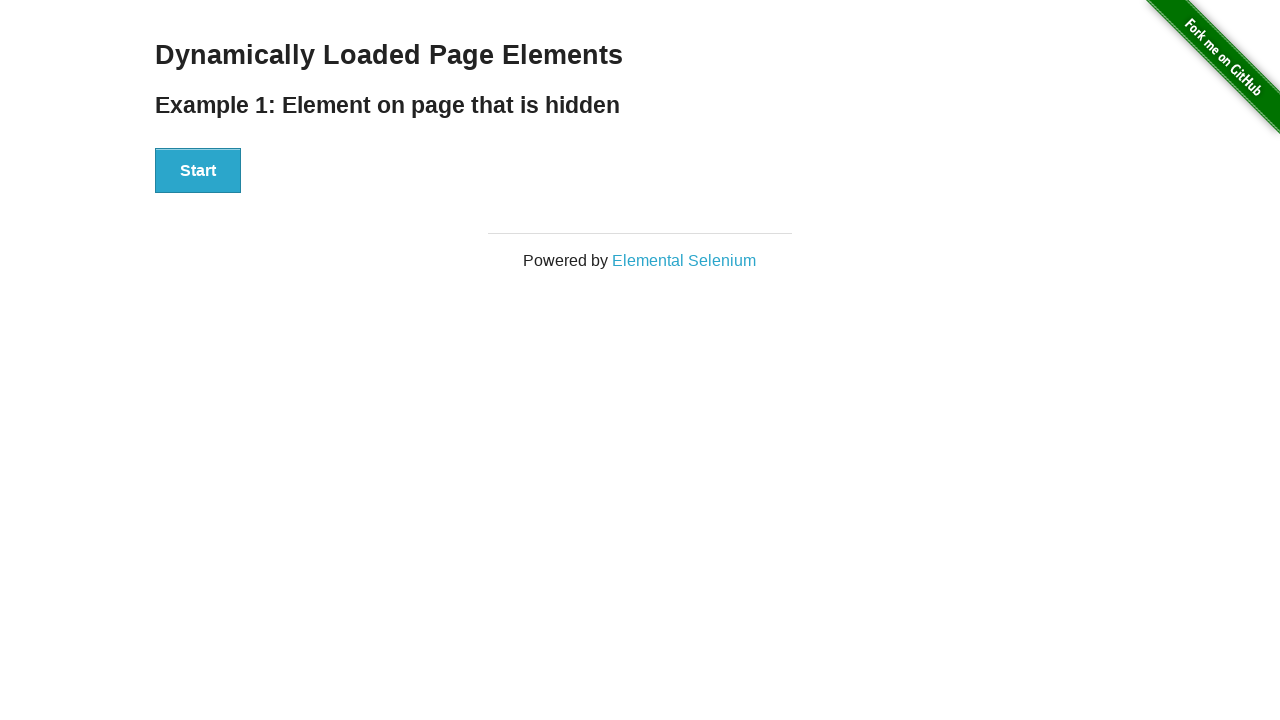

Navigated to dynamic loading test page
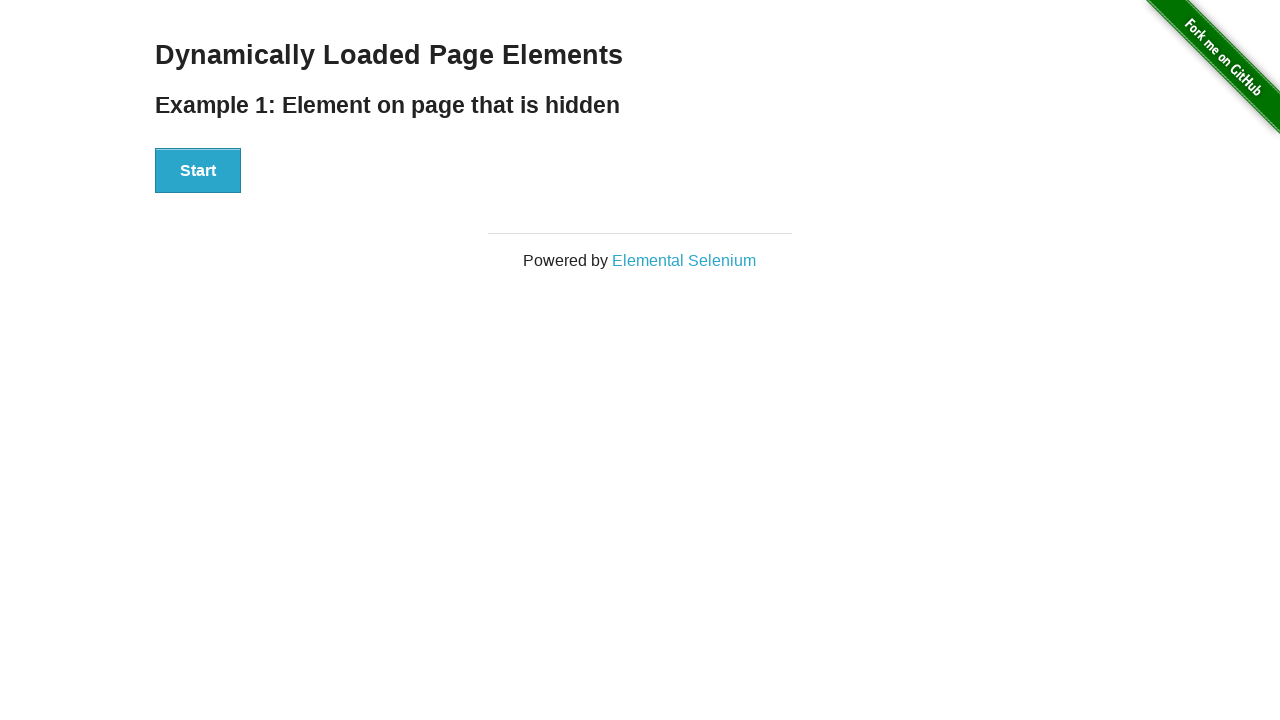

Clicked the Start button to initiate dynamic loading at (198, 171) on xpath=//div[@id='start']//button
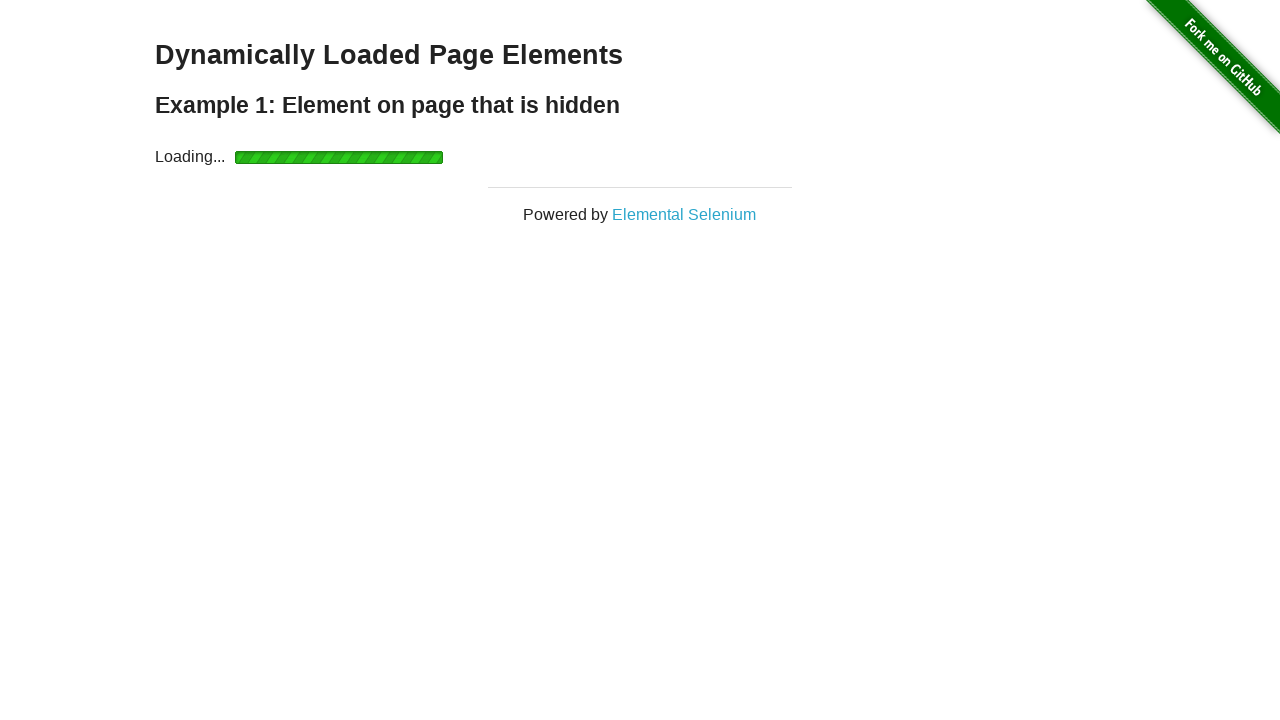

Dynamic loading completed and 'Hello World!' text appeared
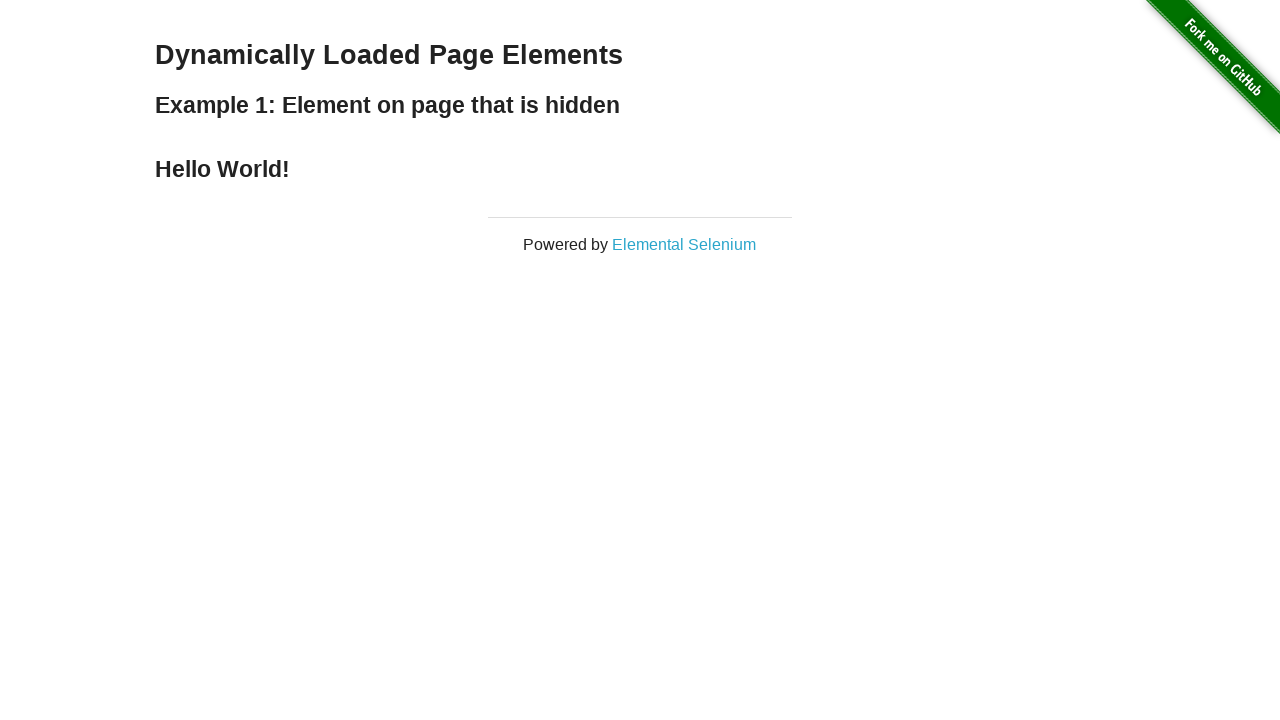

Verified that the displayed text is 'Hello World!'
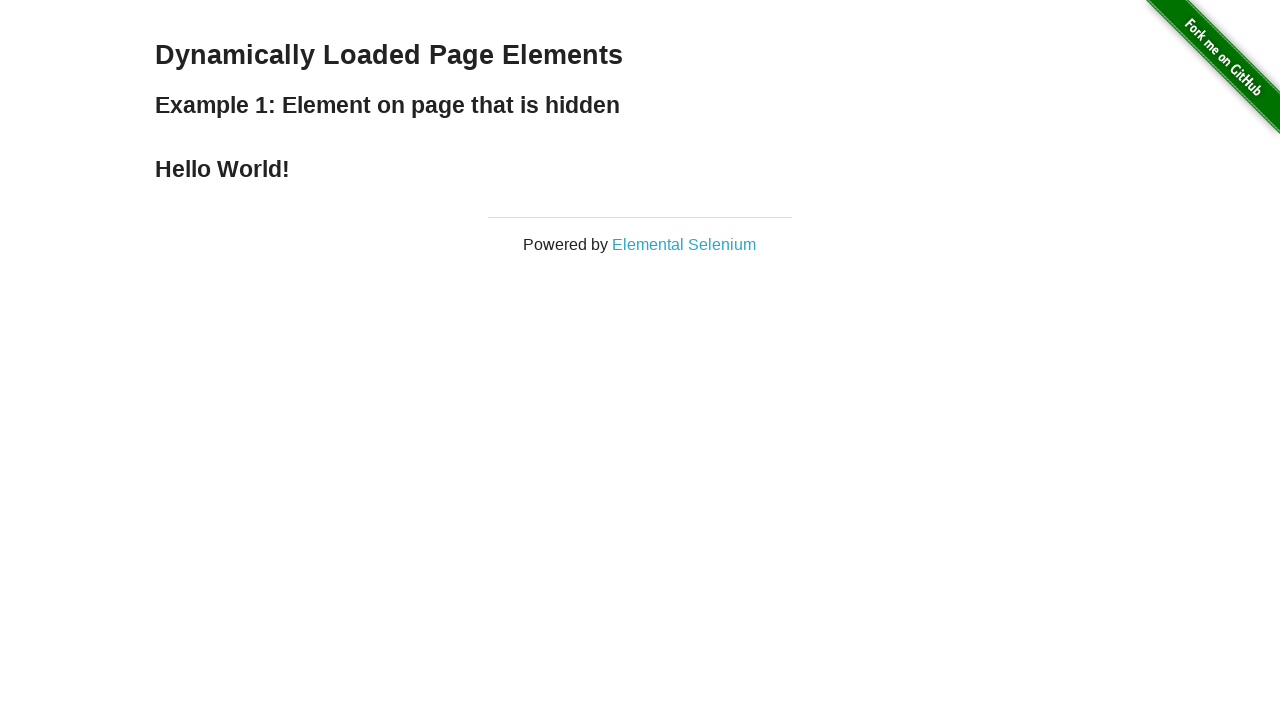

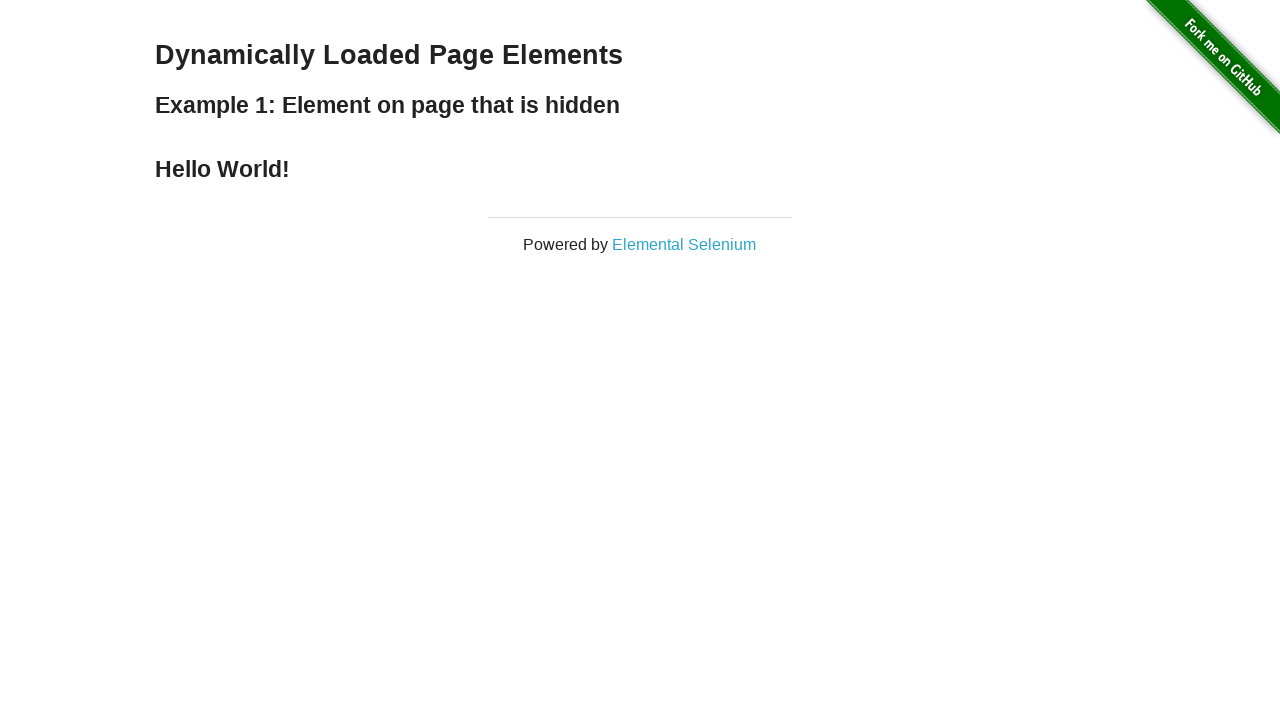